Tests the sorting functionality of a product offers table by clicking the column header and verifying items are sorted, then navigates through pagination to find a specific product (Rice).

Starting URL: https://rahulshettyacademy.com/seleniumPractise/#/offers

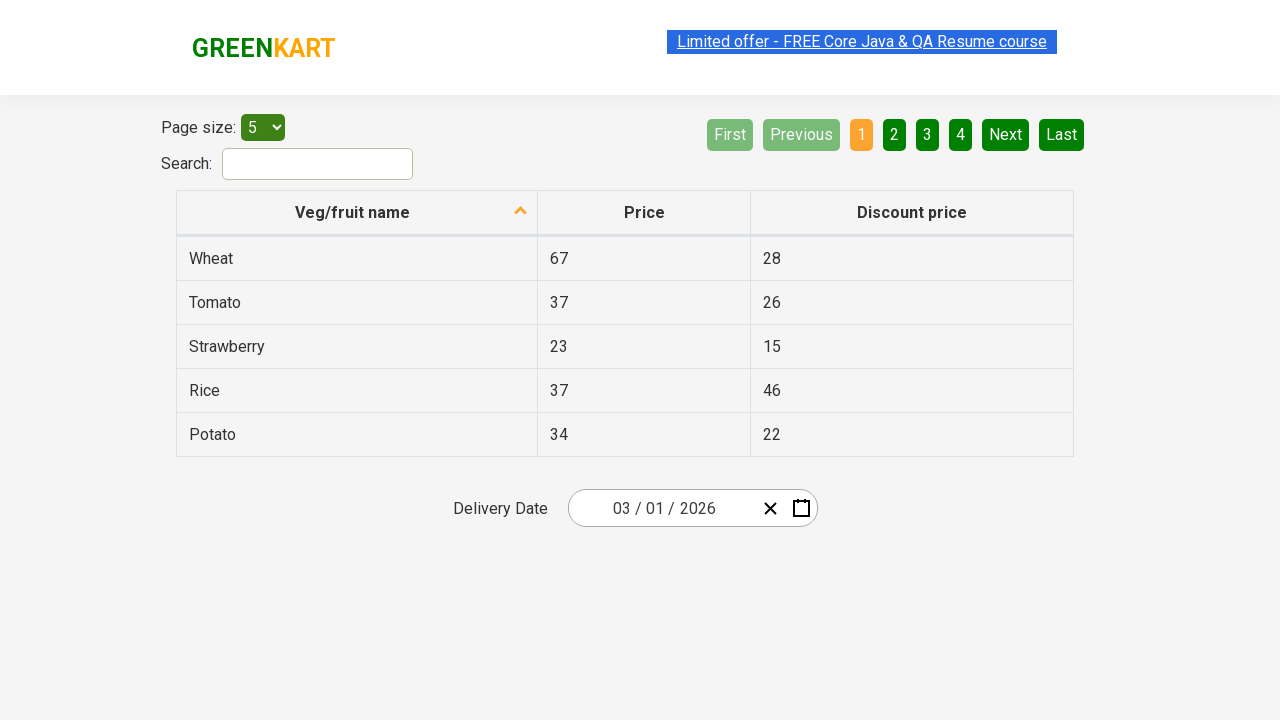

Clicked first column header to trigger sorting at (357, 213) on xpath=//tr/th[1]
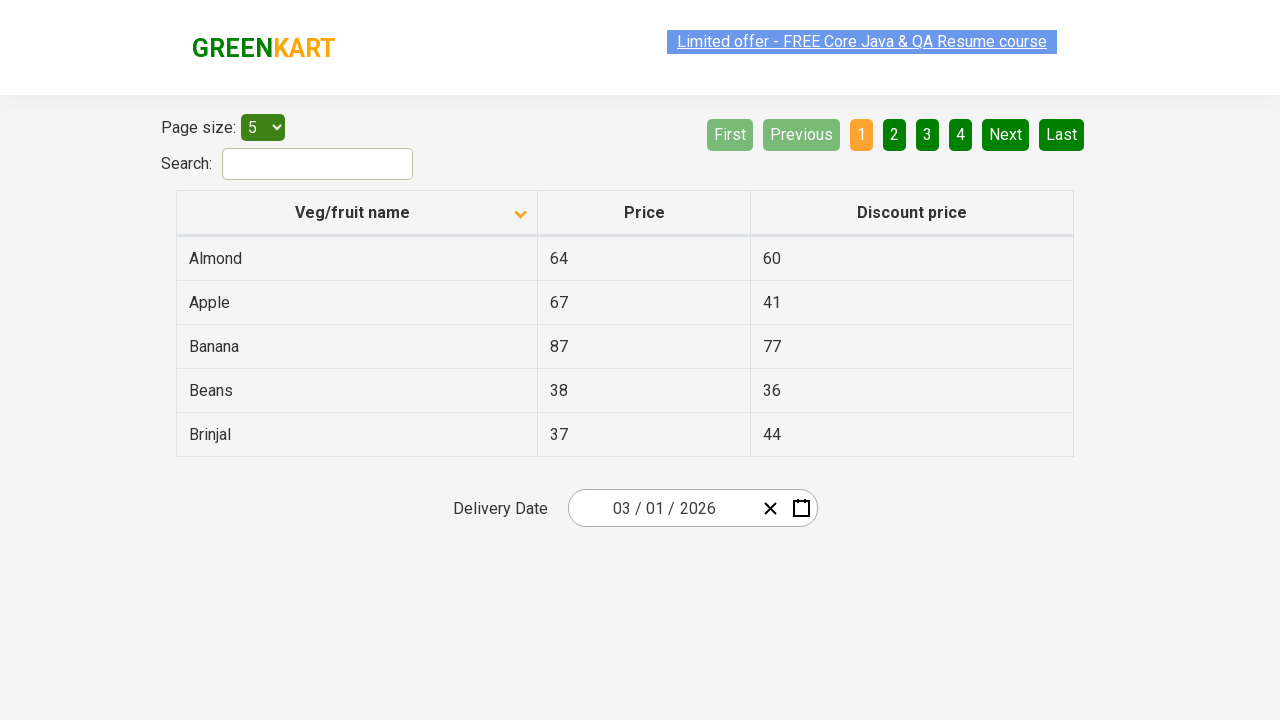

Table updated after sorting
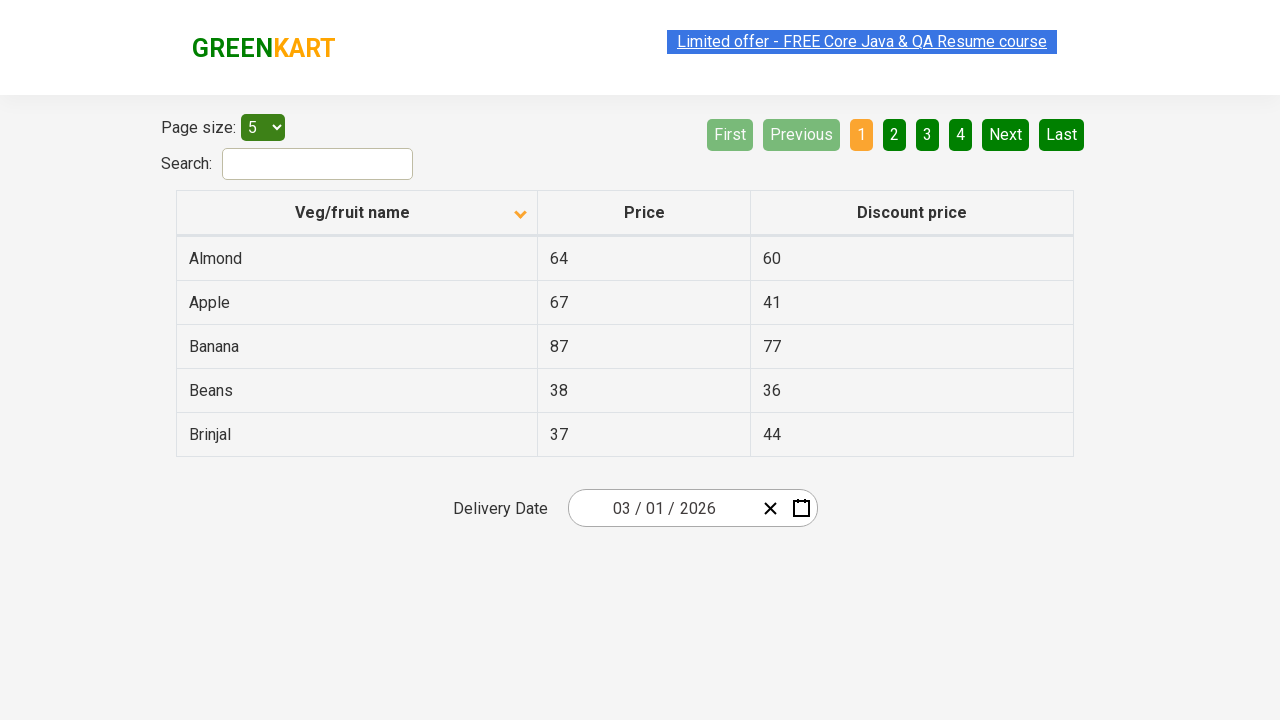

Retrieved and verified sorted column items
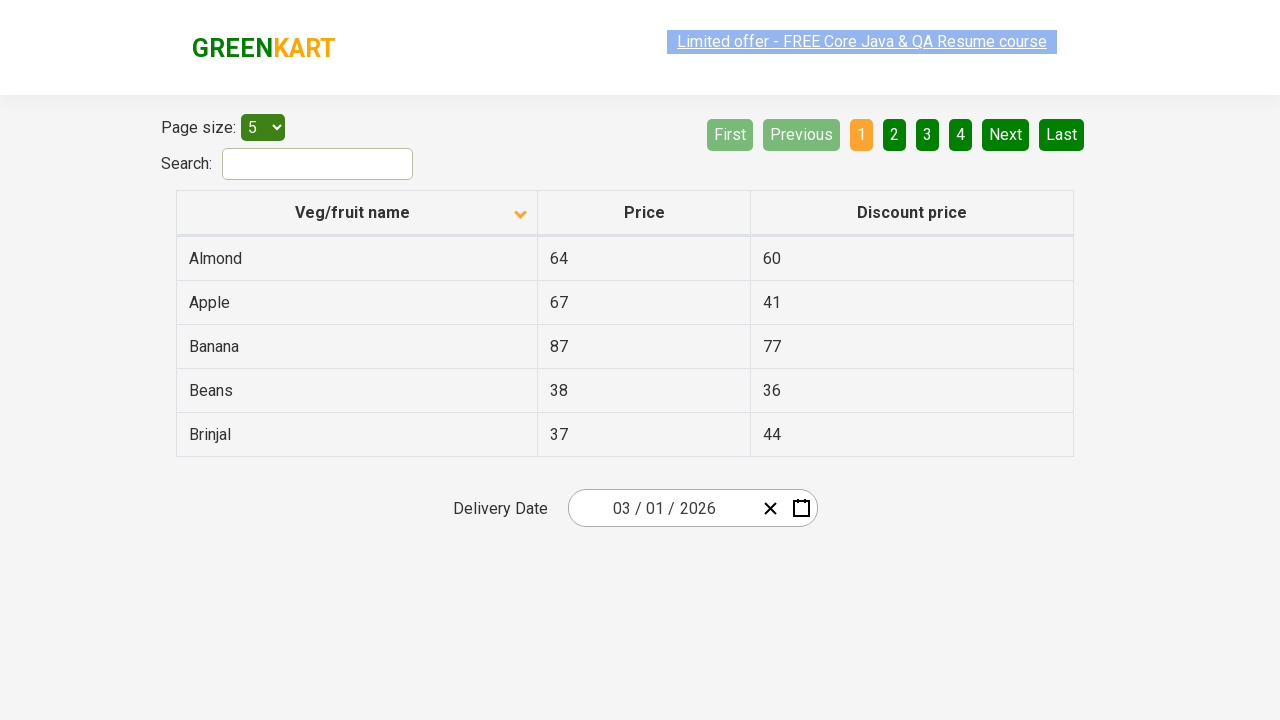

Assertion passed: column items are sorted correctly
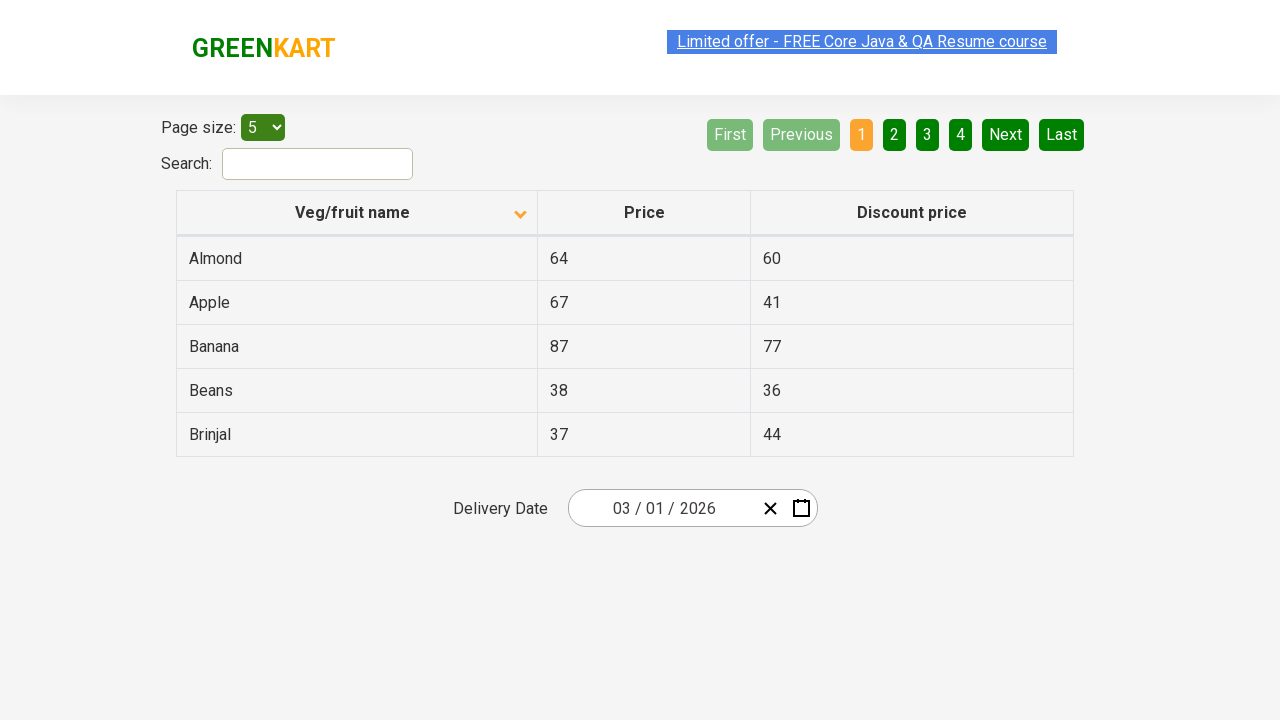

Retrieved all product names from current page
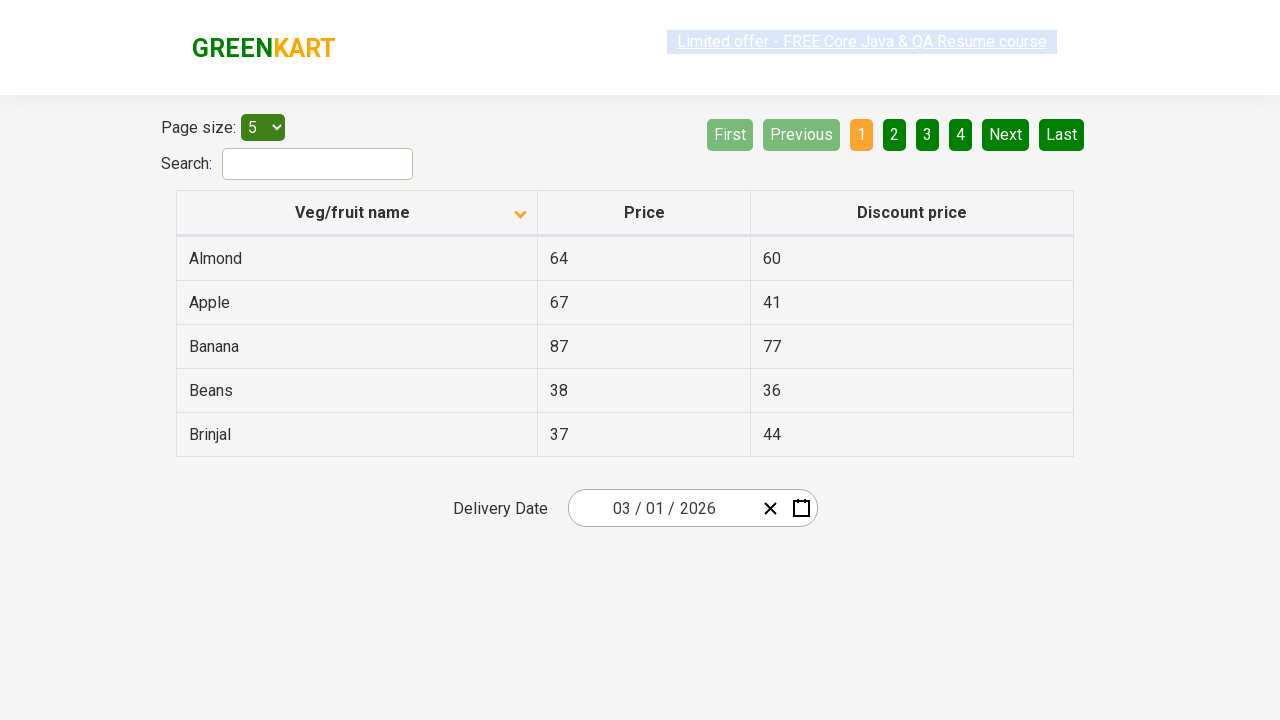

Clicked Next button to navigate to next page at (1006, 134) on [aria-label='Next']
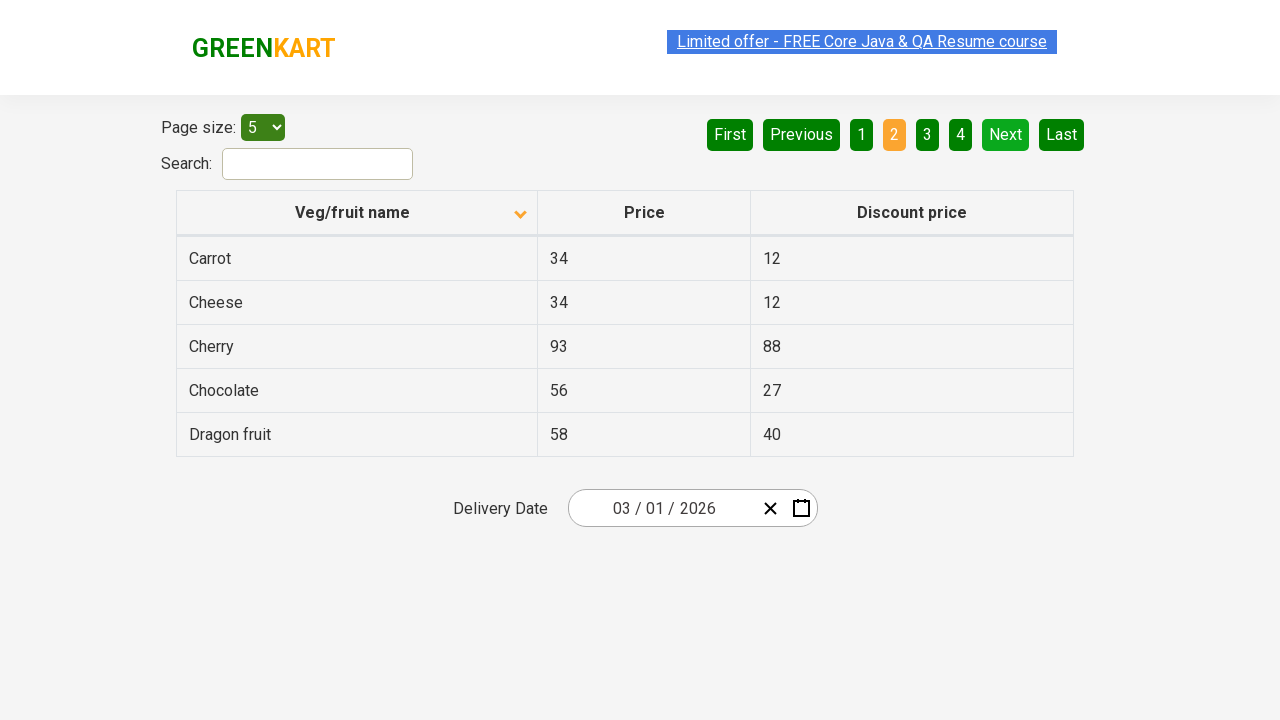

Waited for table to update after pagination
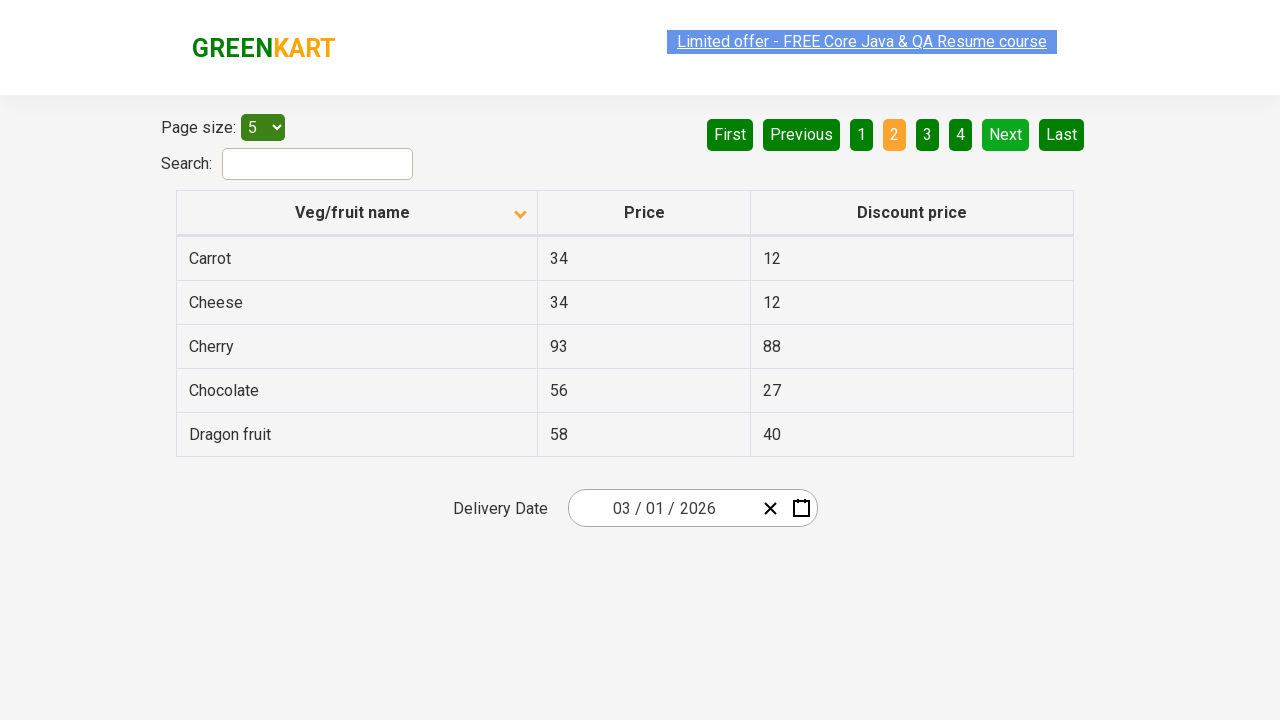

Retrieved all product names from current page
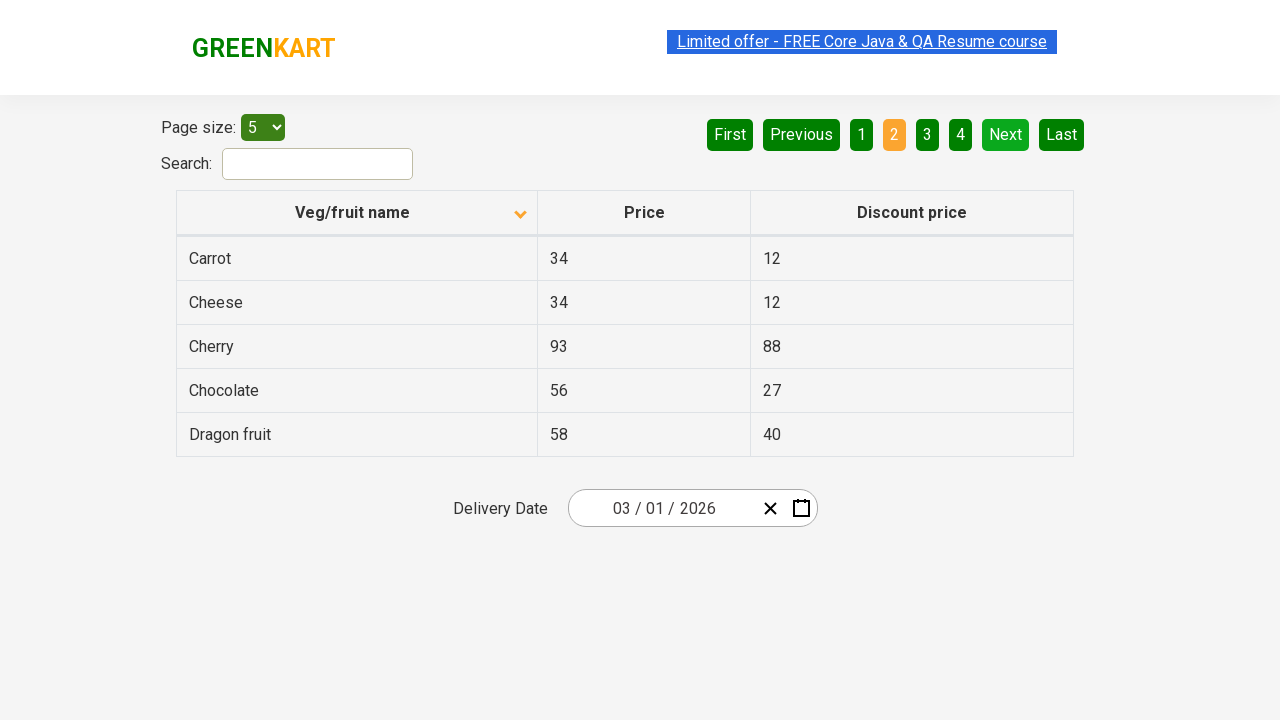

Clicked Next button to navigate to next page at (1006, 134) on [aria-label='Next']
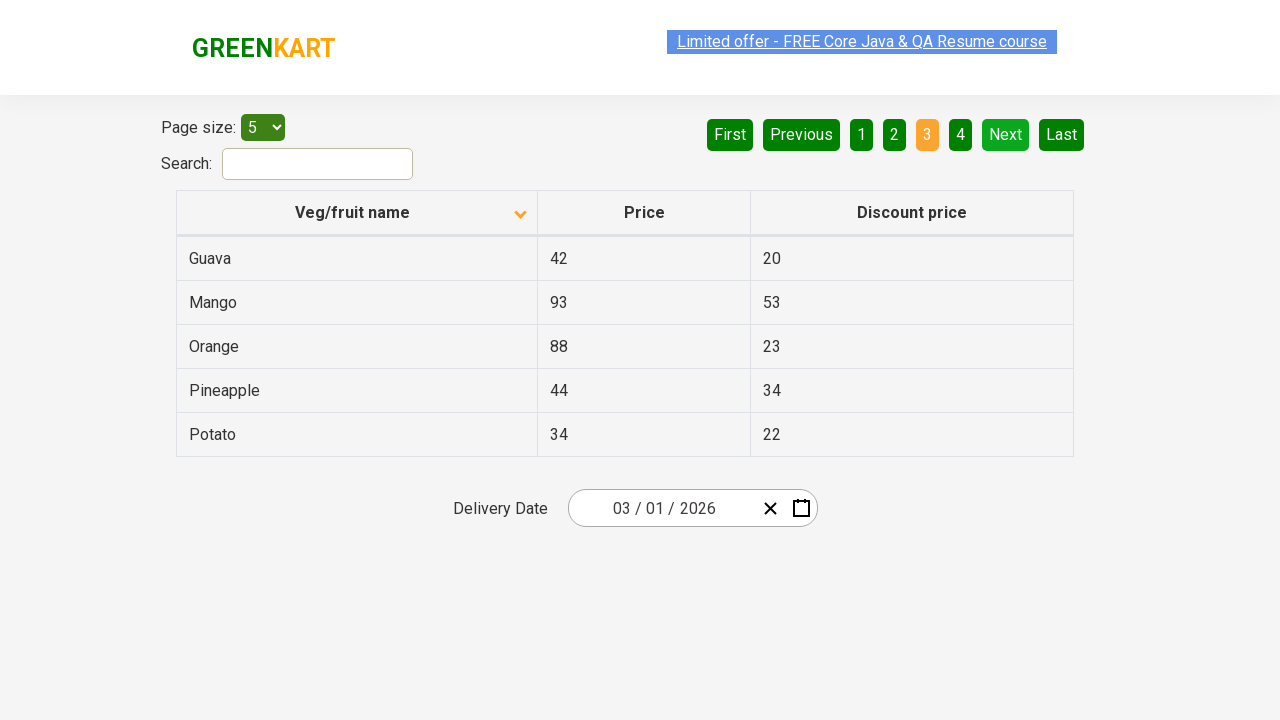

Waited for table to update after pagination
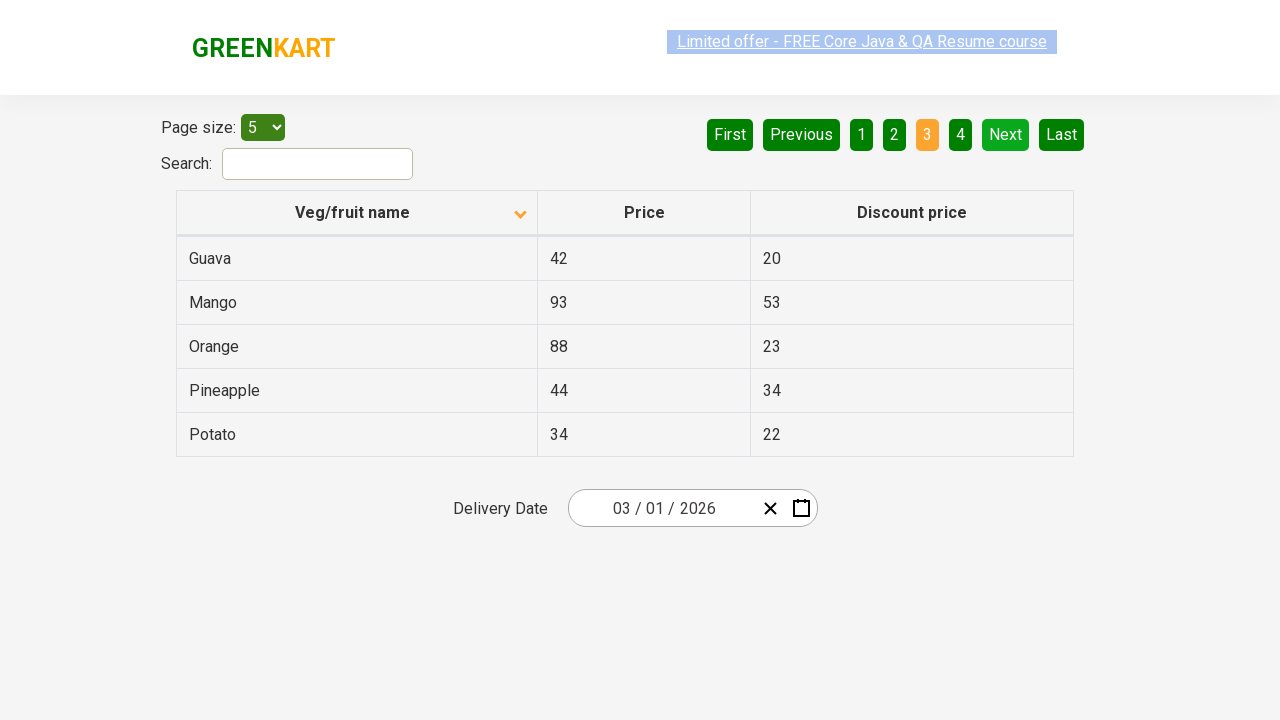

Retrieved all product names from current page
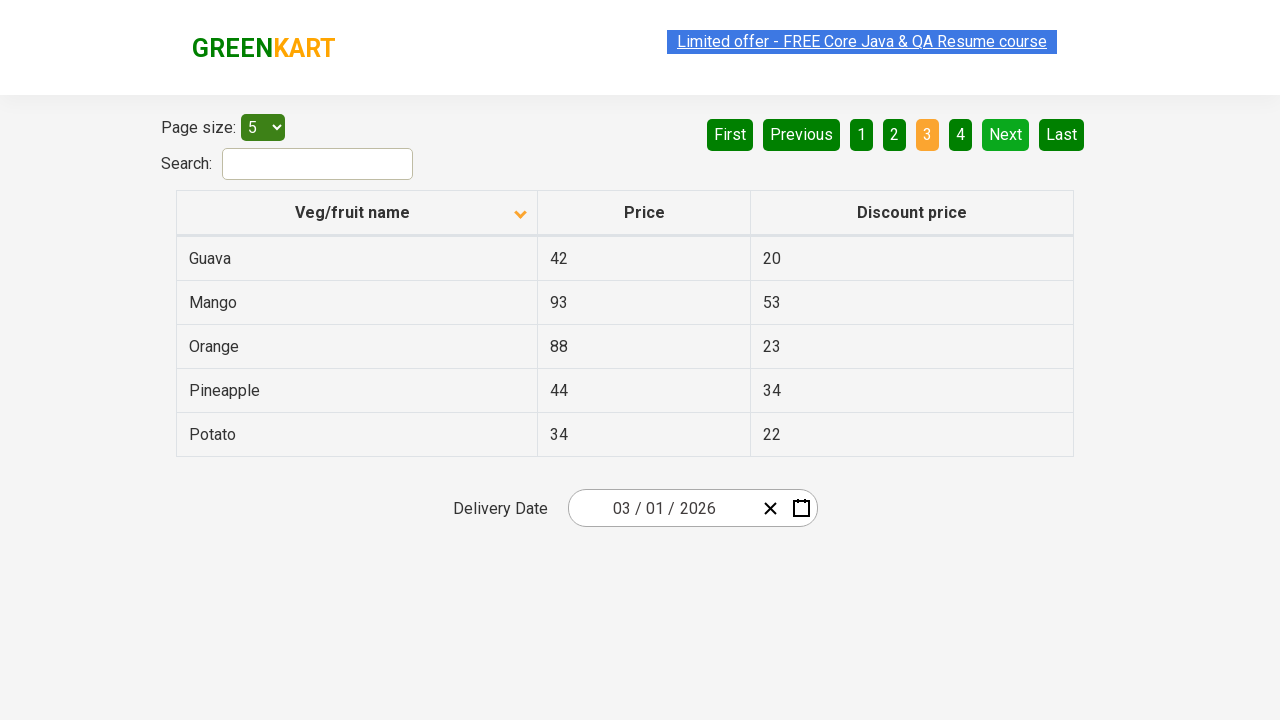

Clicked Next button to navigate to next page at (1006, 134) on [aria-label='Next']
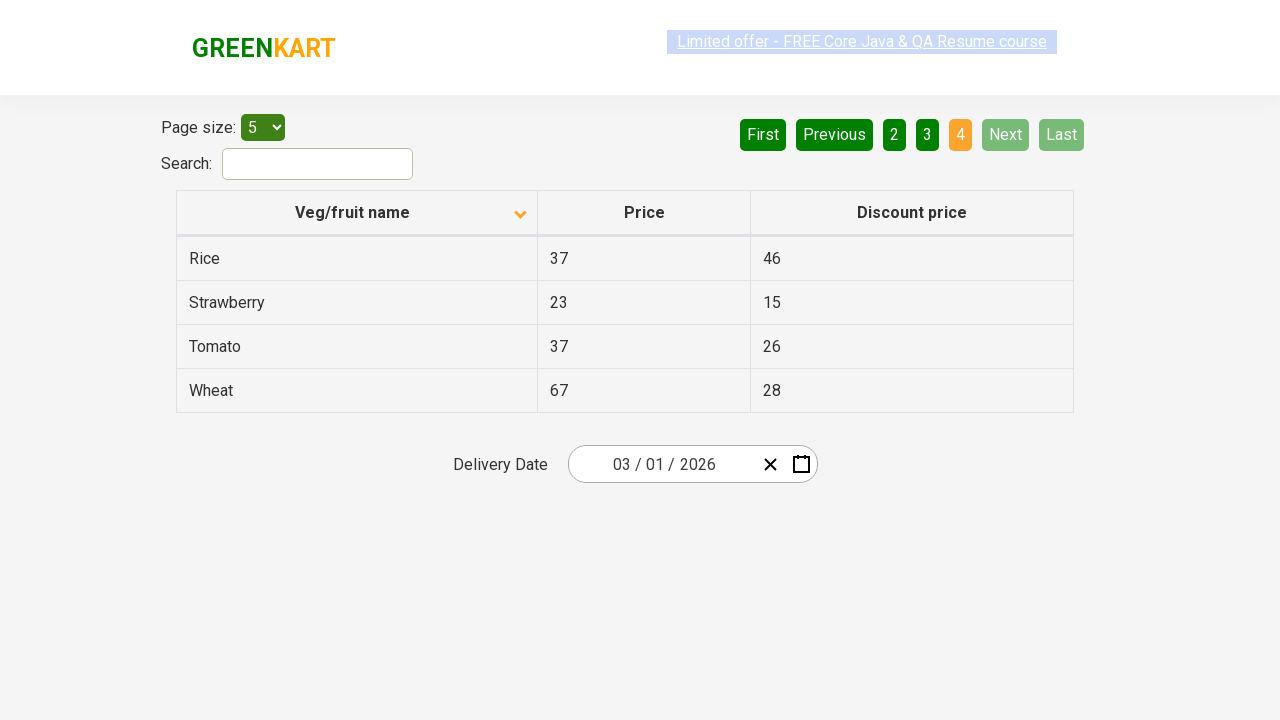

Waited for table to update after pagination
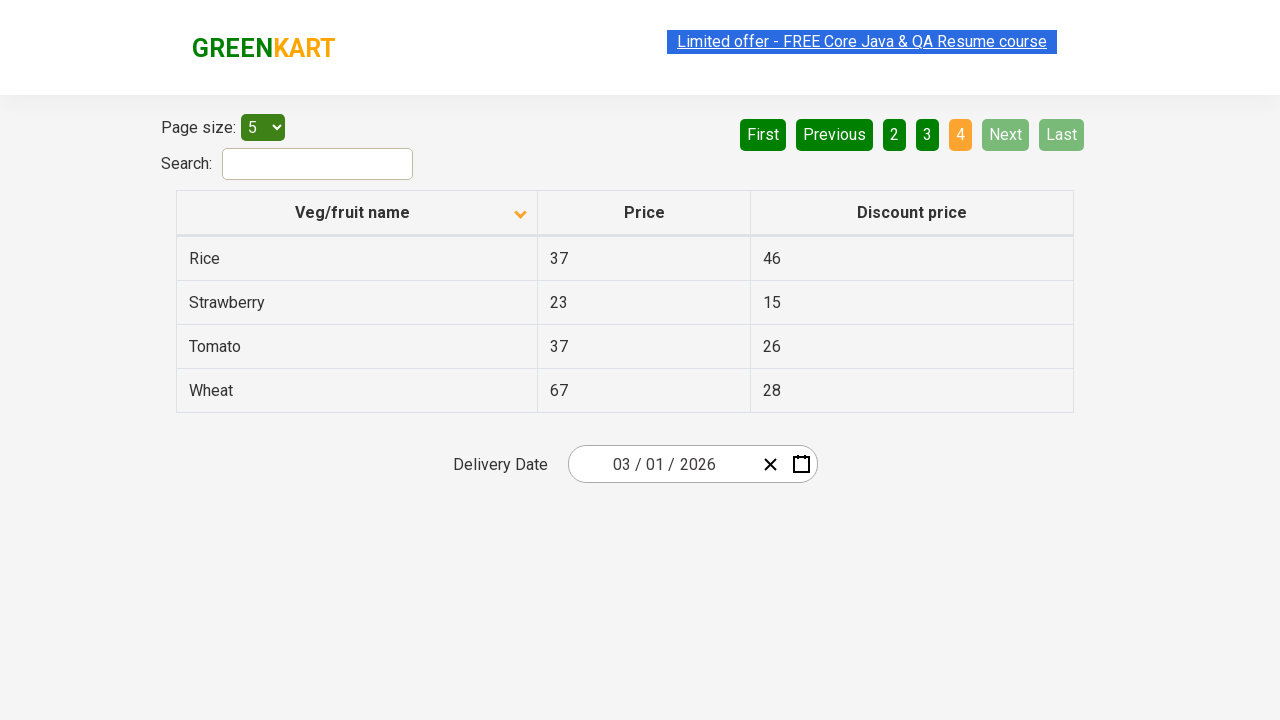

Retrieved all product names from current page
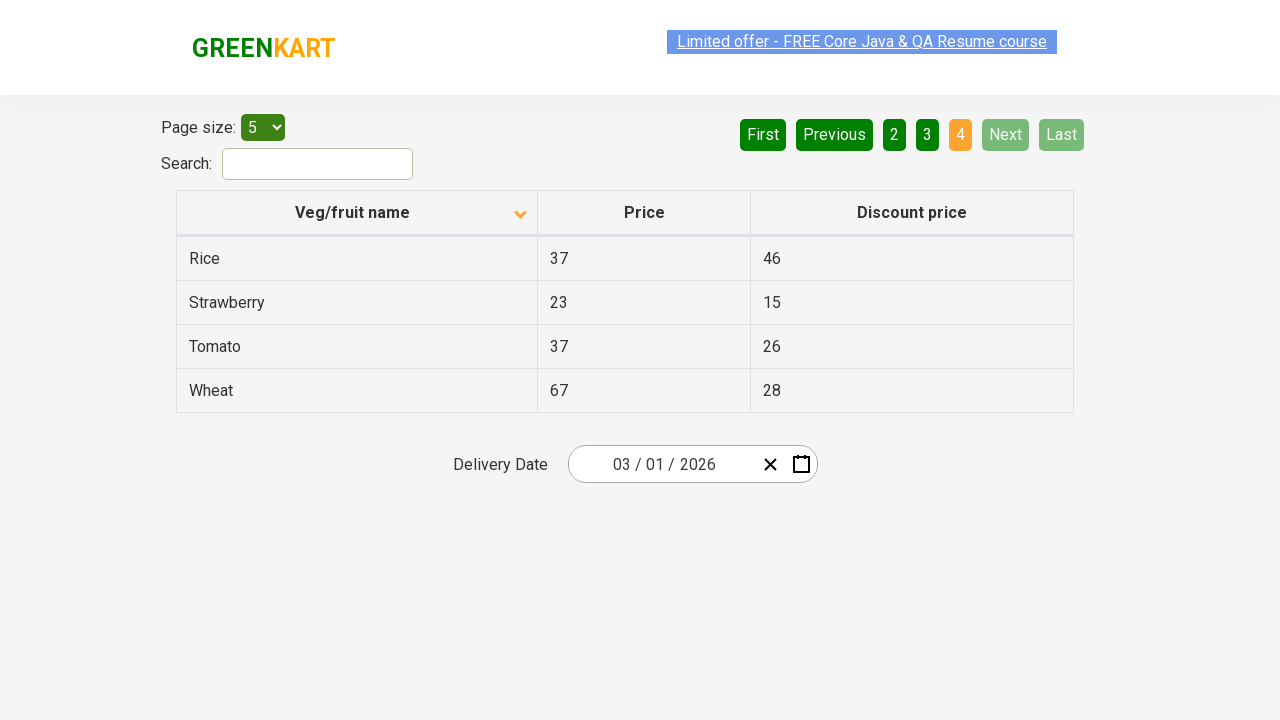

Found Rice product in the table
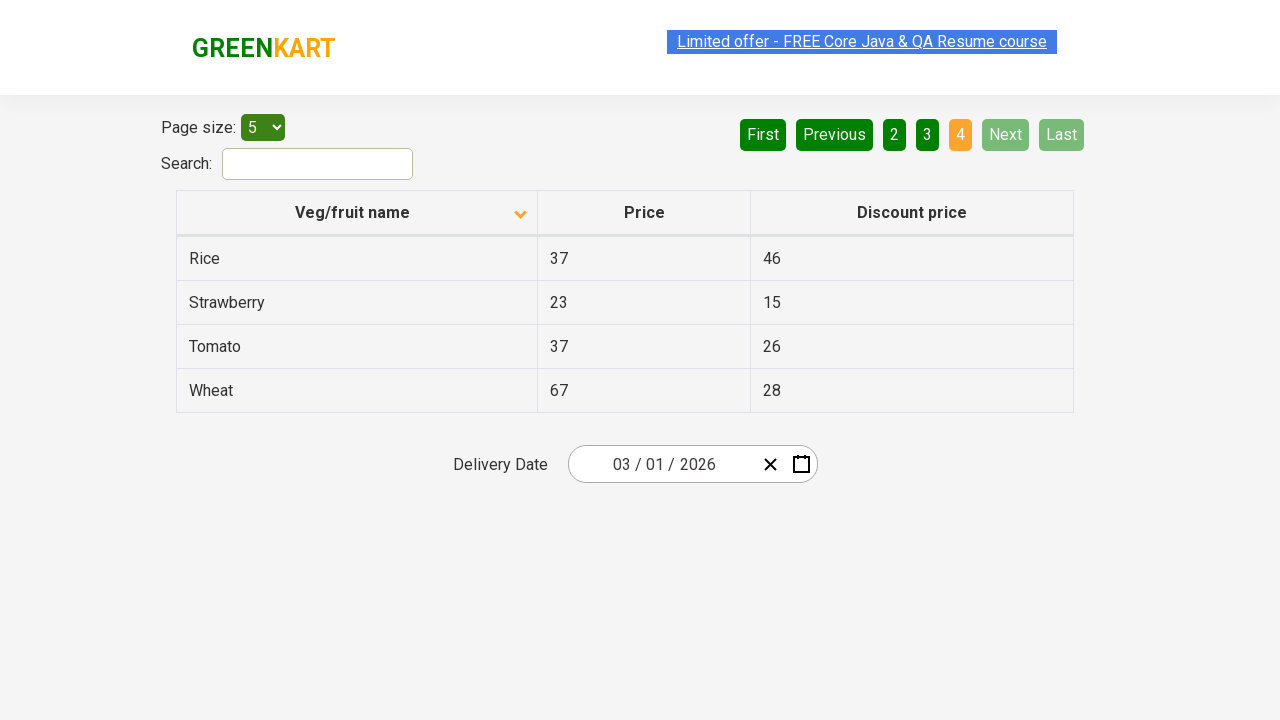

Assertion passed: Rice product found in table after pagination search
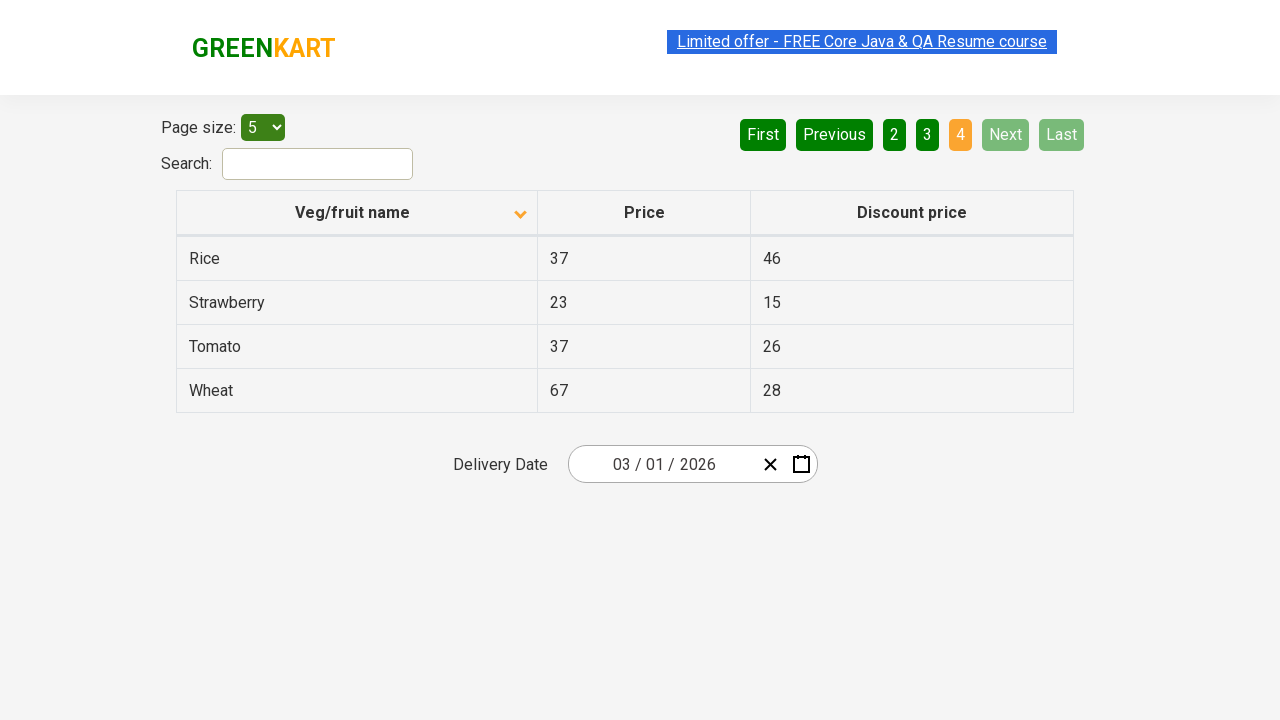

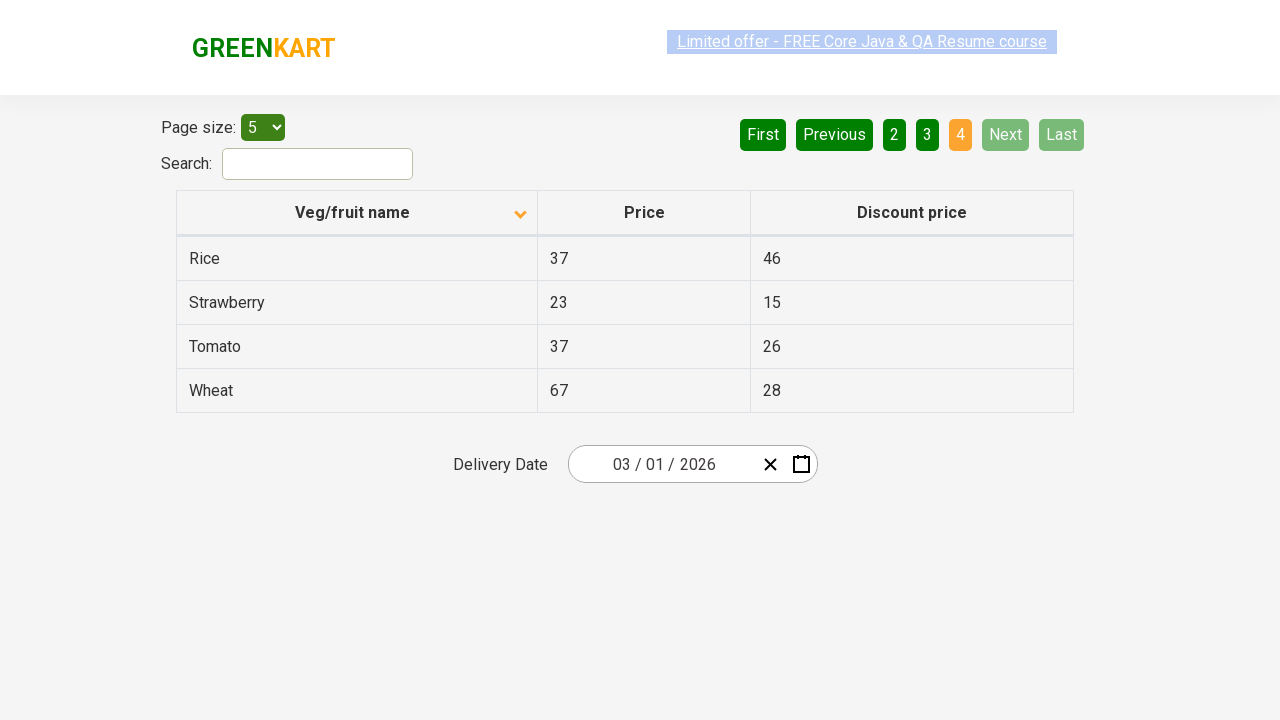